Tests a text box form by filling in full name, email, current address, and permanent address fields, then submits the form

Starting URL: http://demoqa.com/text-box

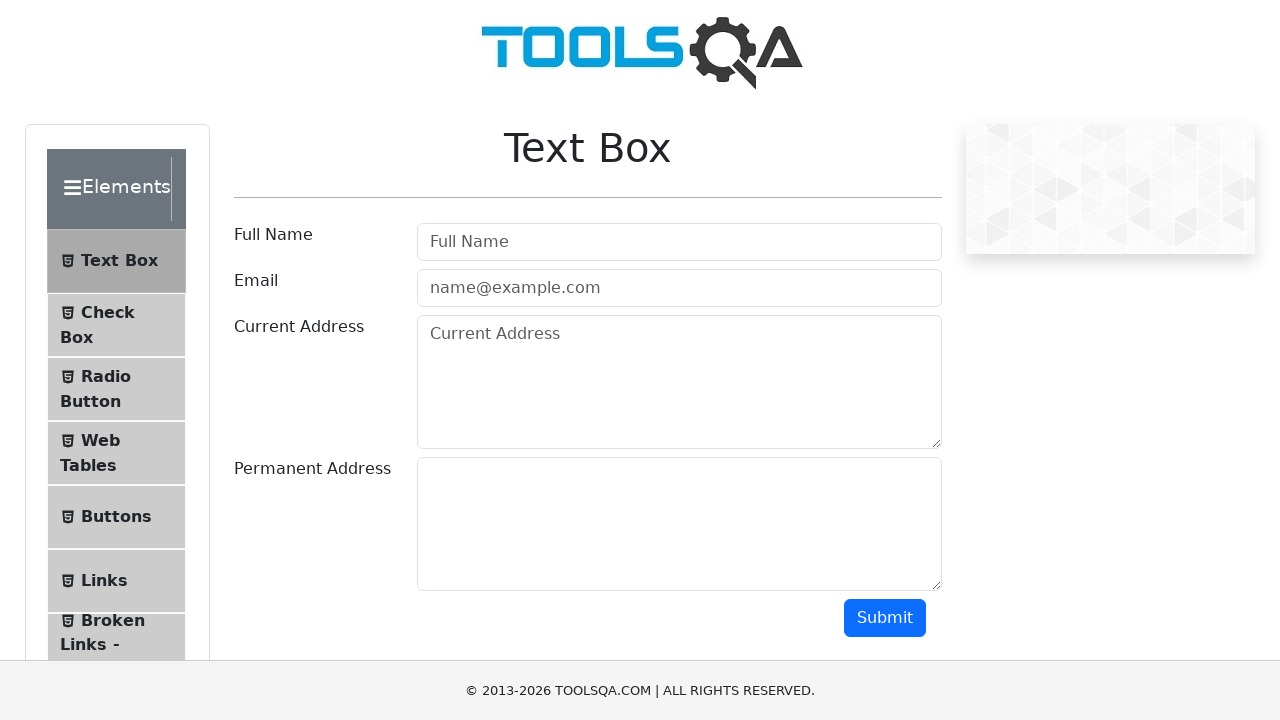

Filled full name field with 'Automation' on input[placeholder='Full Name']
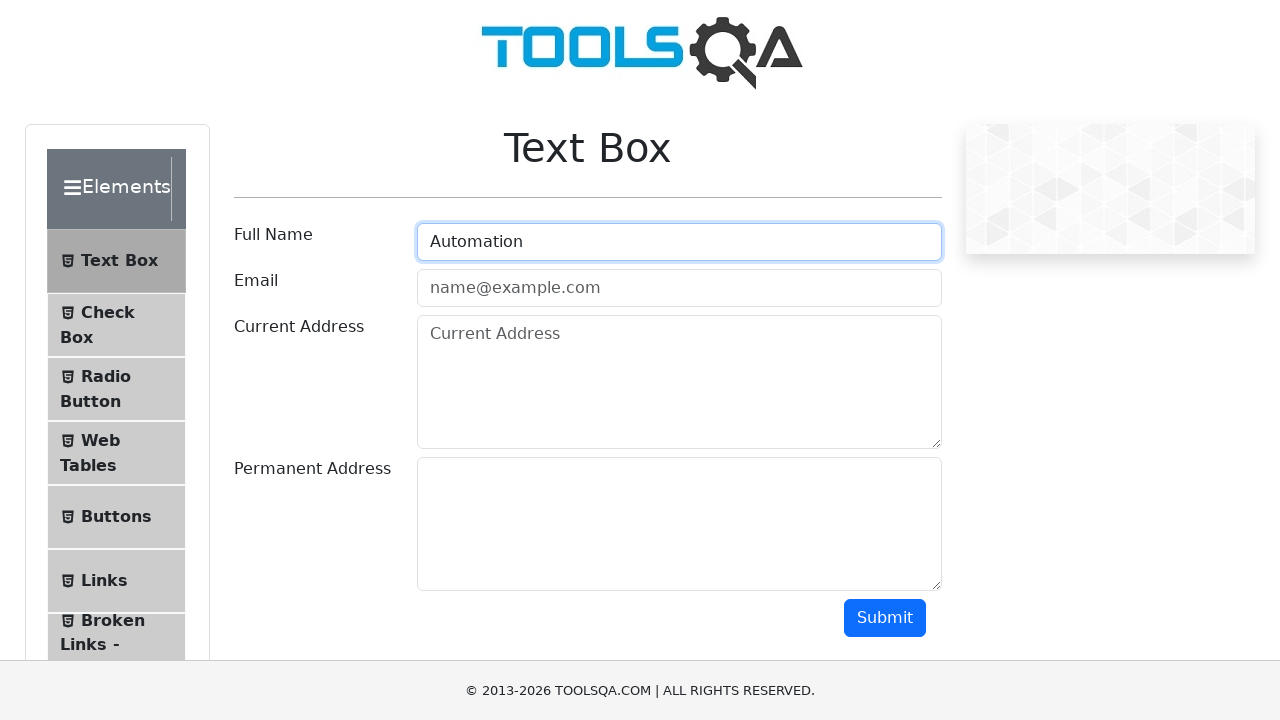

Filled email field with 'Testing@gmail.com' on input[placeholder='name@example.com']
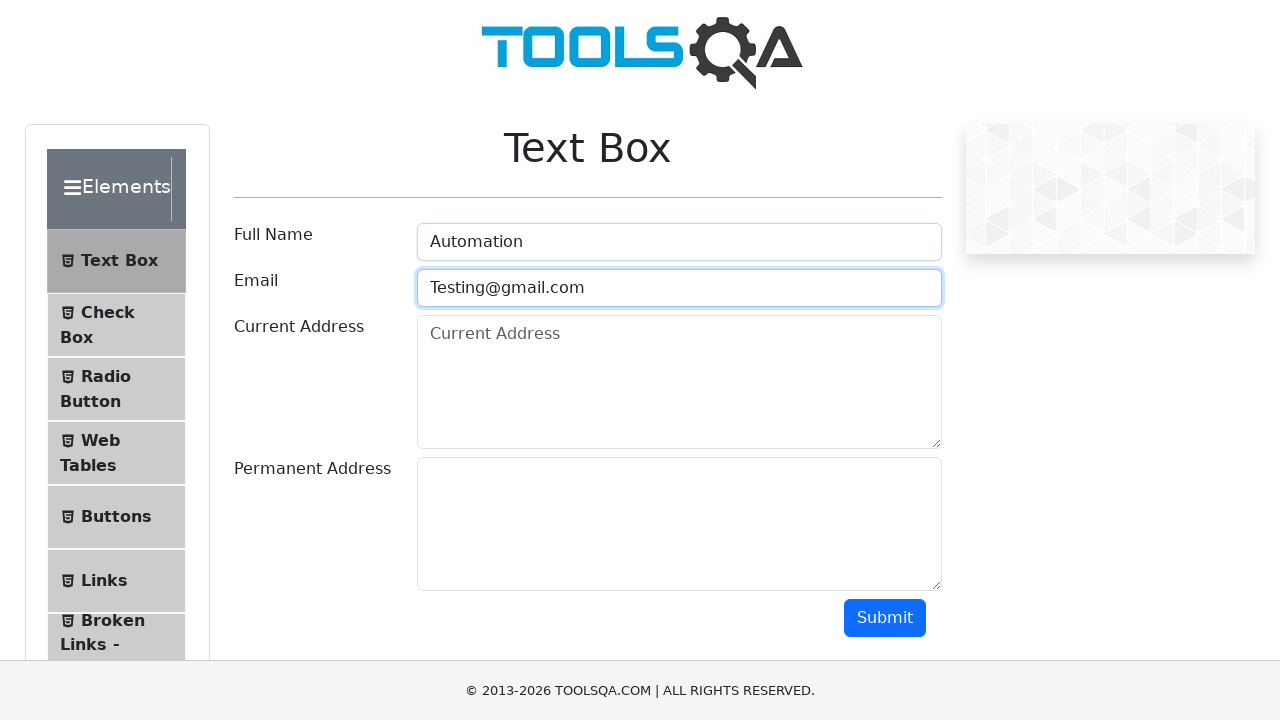

Filled current address field with 'Testing Current Address' on textarea[placeholder='Current Address']
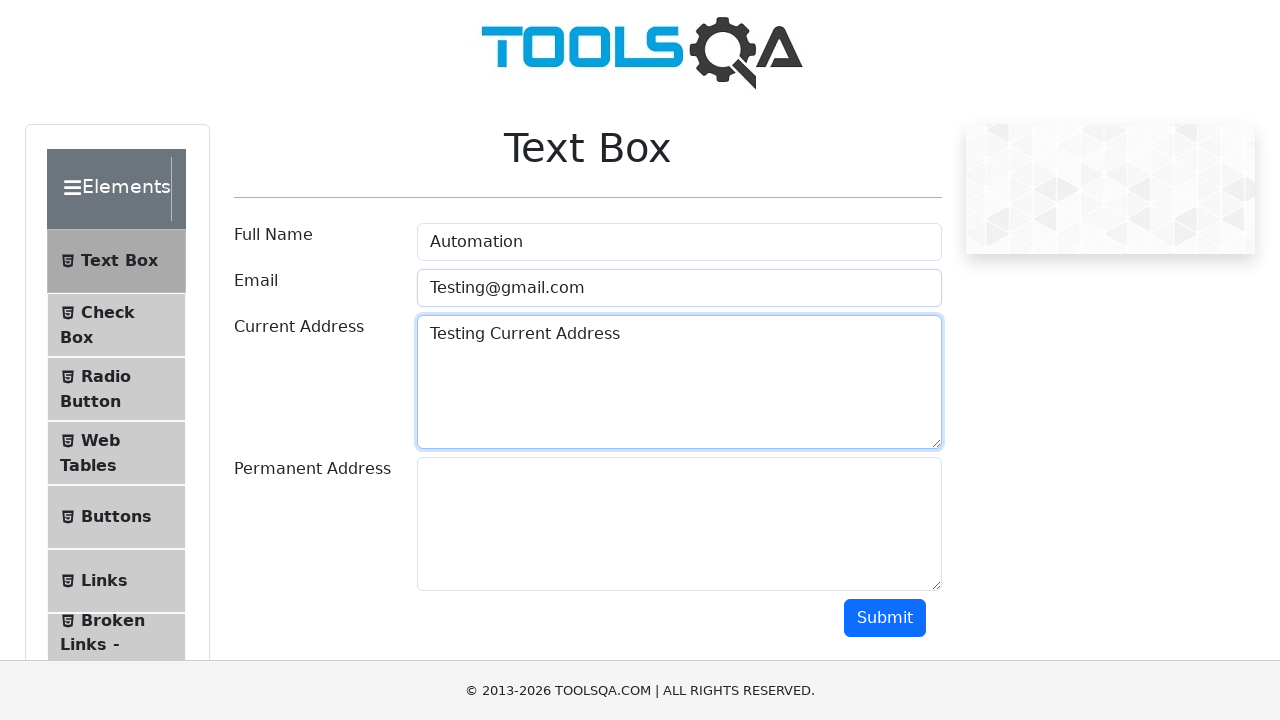

Filled permanent address field with 'Testing Permanent Address' on textarea#permanentAddress
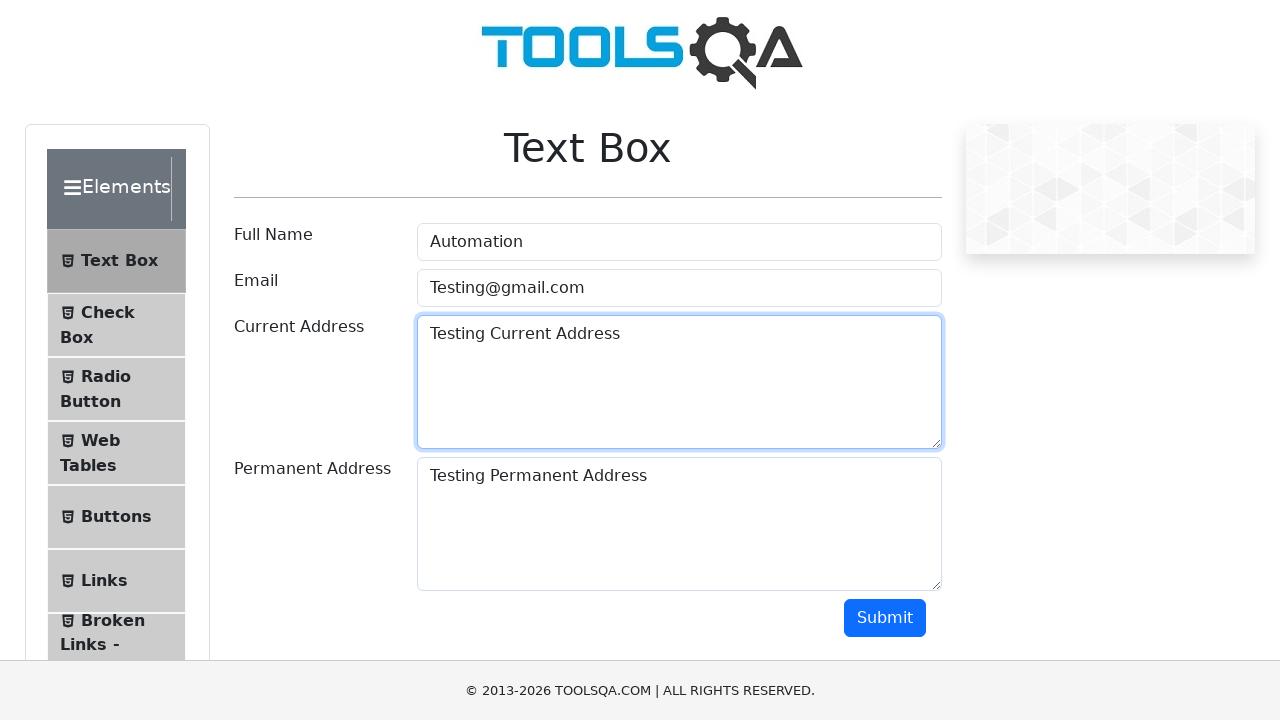

Clicked submit button to submit the form at (885, 618) on button#submit
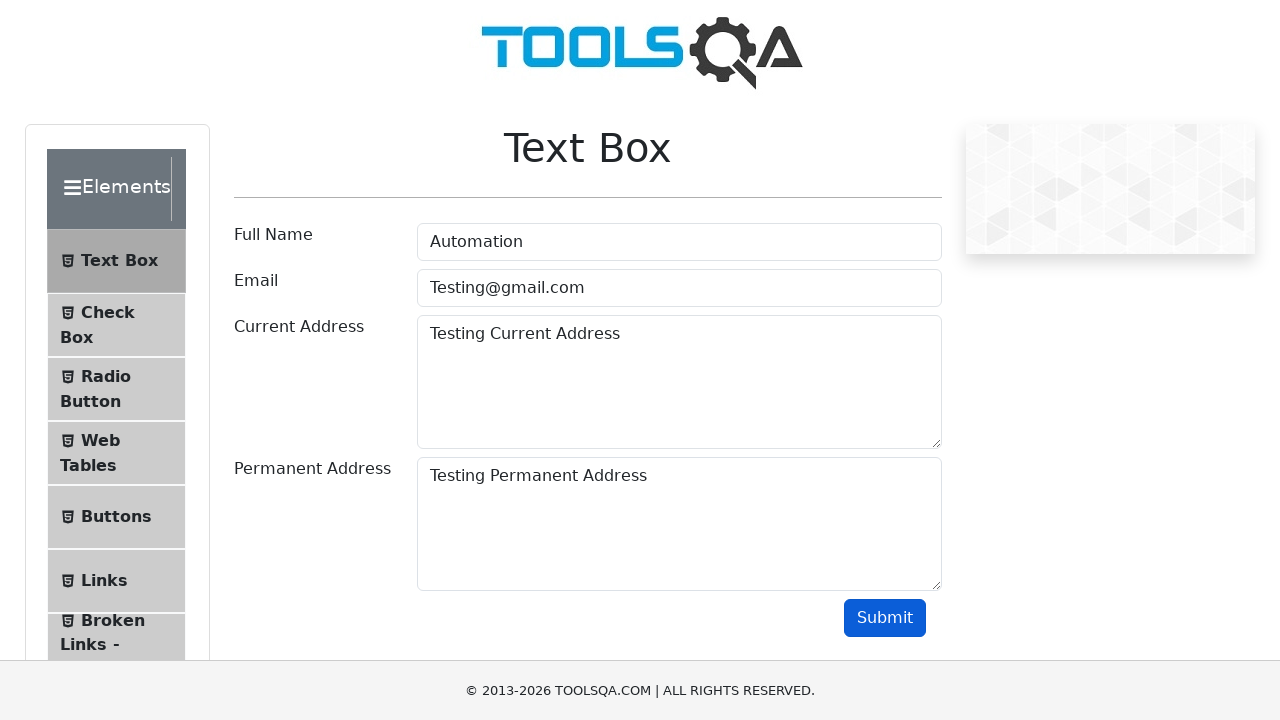

Form output section loaded successfully
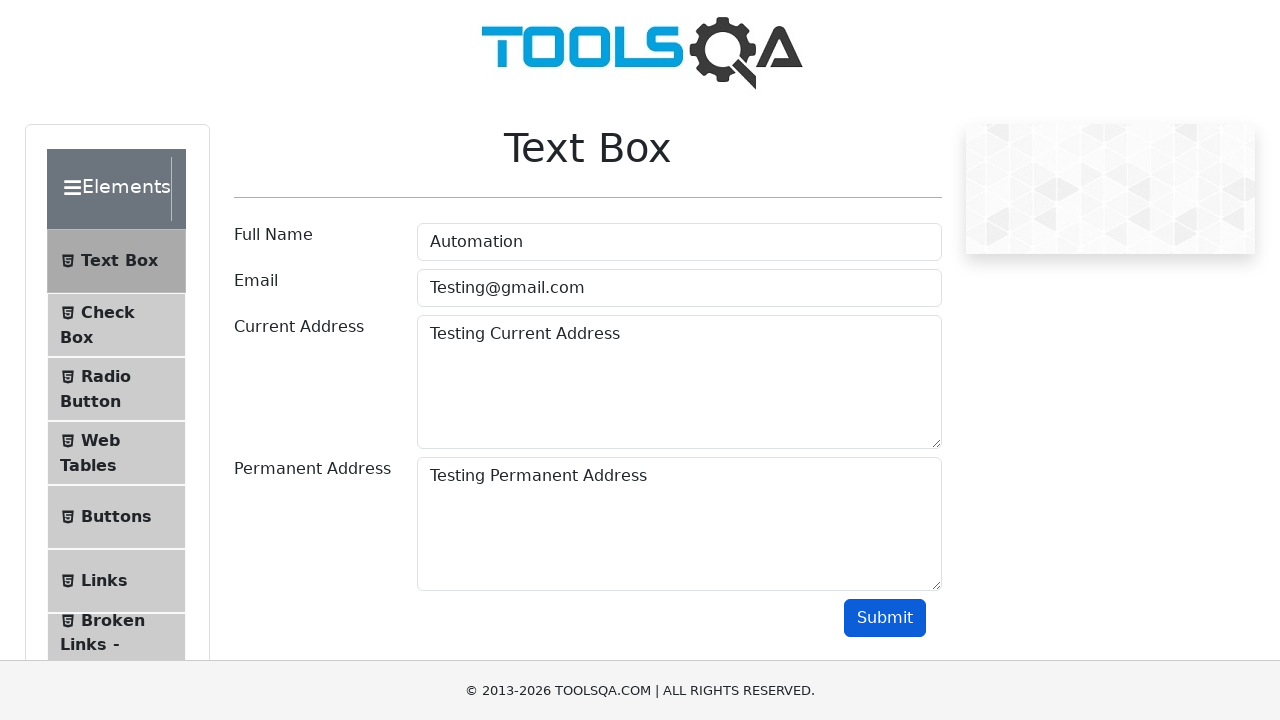

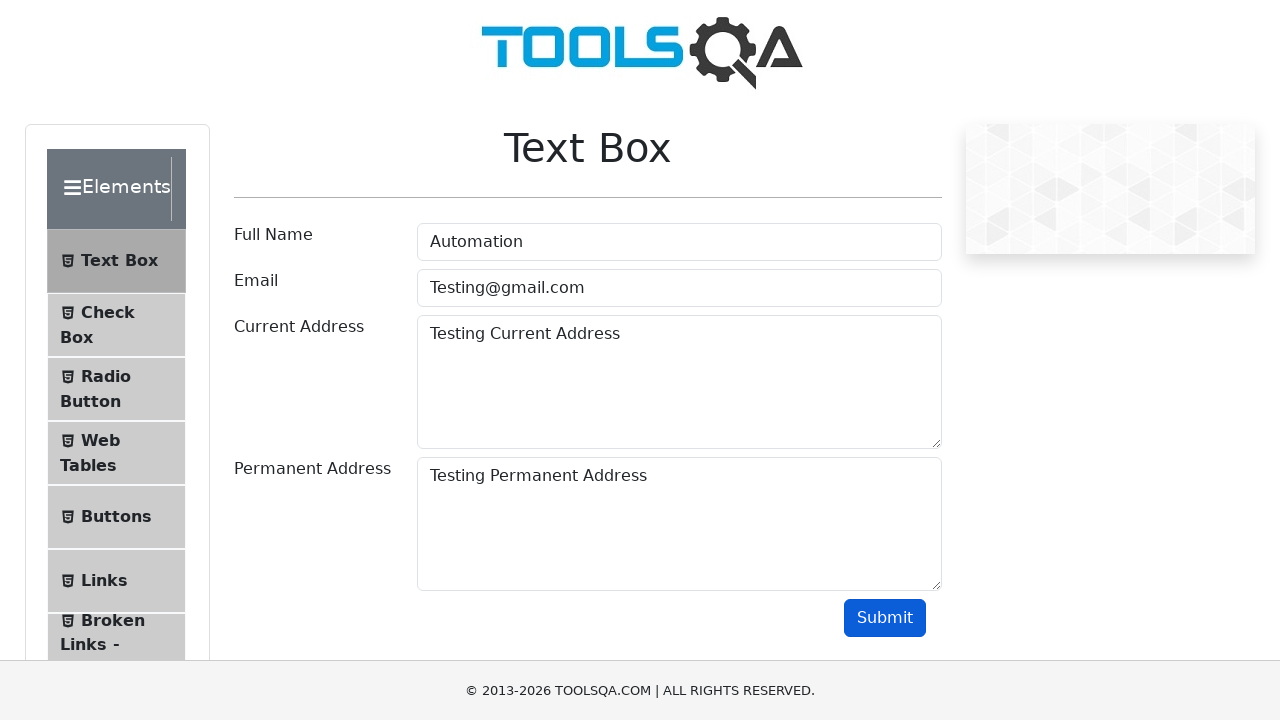